Tests browser window functionality on demoqa.com by navigating through menu items, opening a new tab, verifying content in the new tab, and switching back

Starting URL: https://demoqa.com/

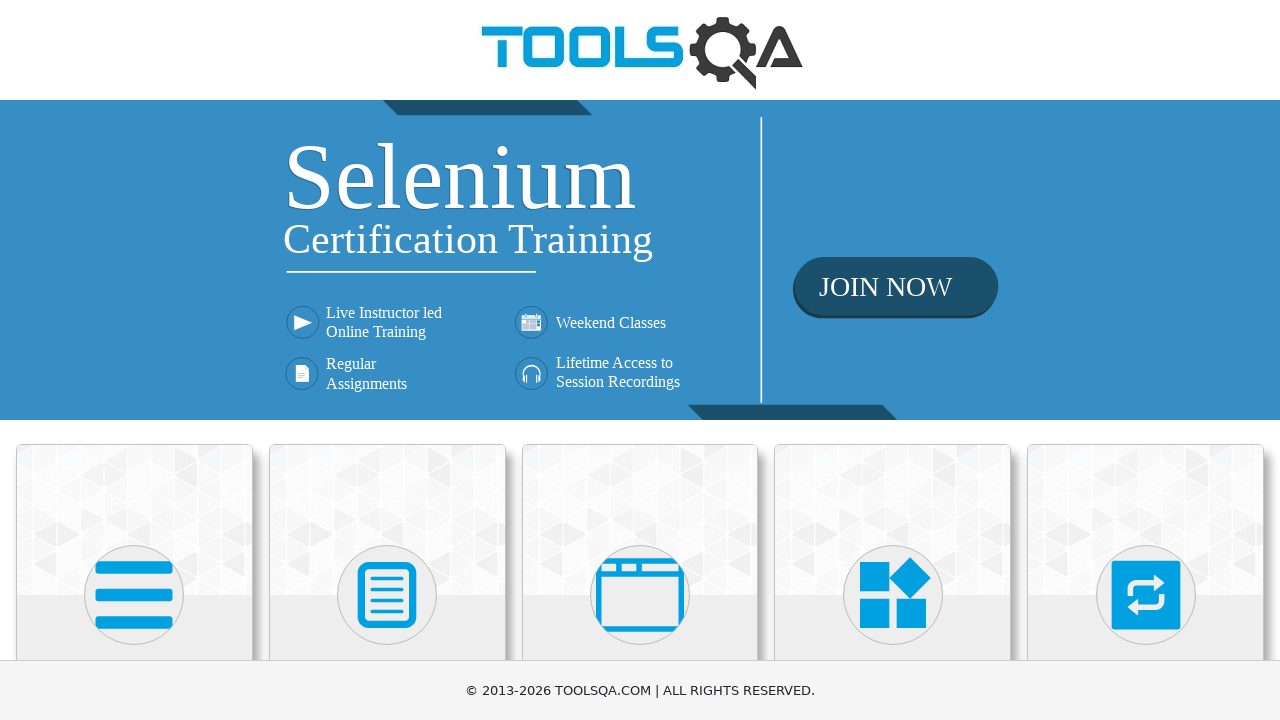

Clicked on Alerts, Frame & Windows card at (640, 520) on (//div[@class='card mt-4 top-card'])[3]
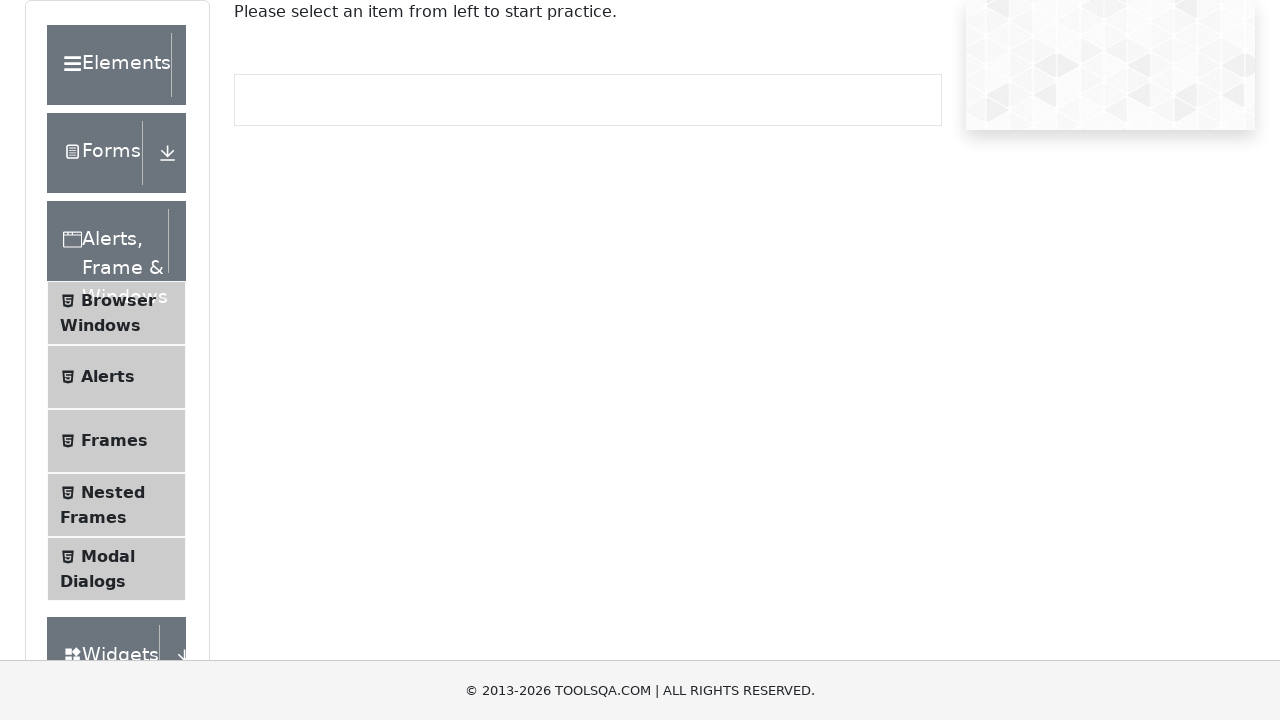

Retrieved practice instruction text
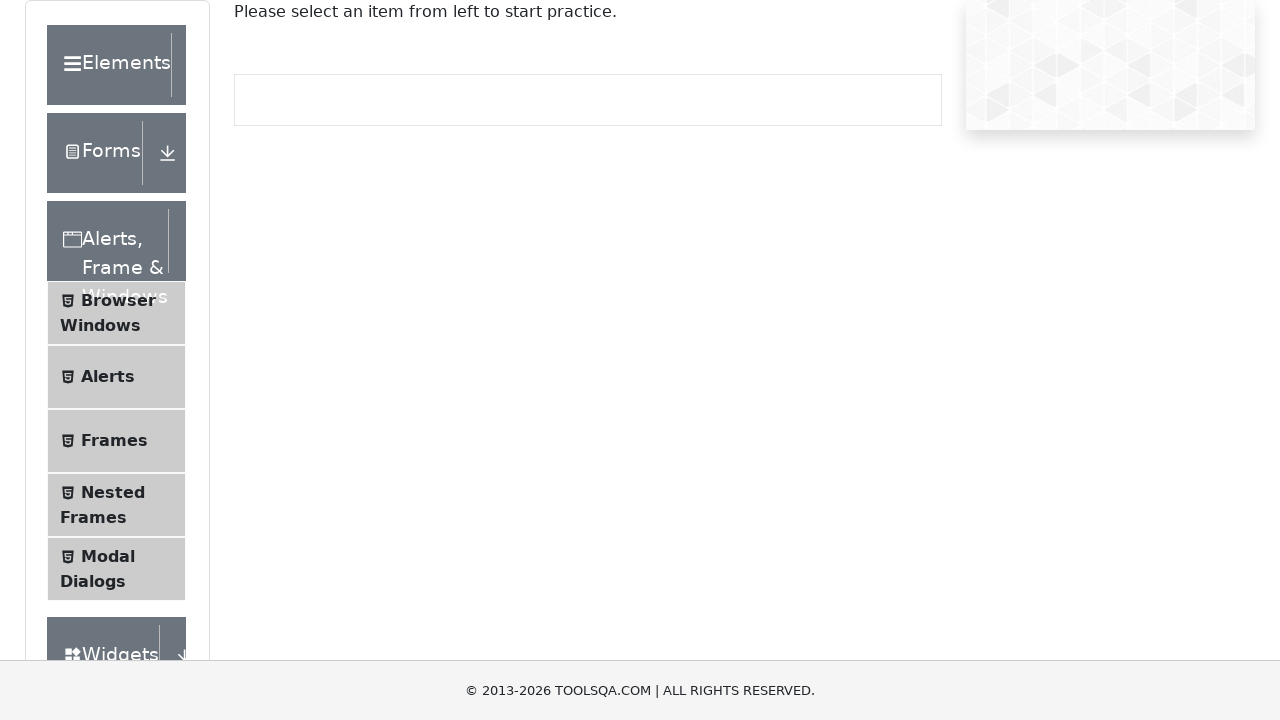

Verified practice instruction text is present
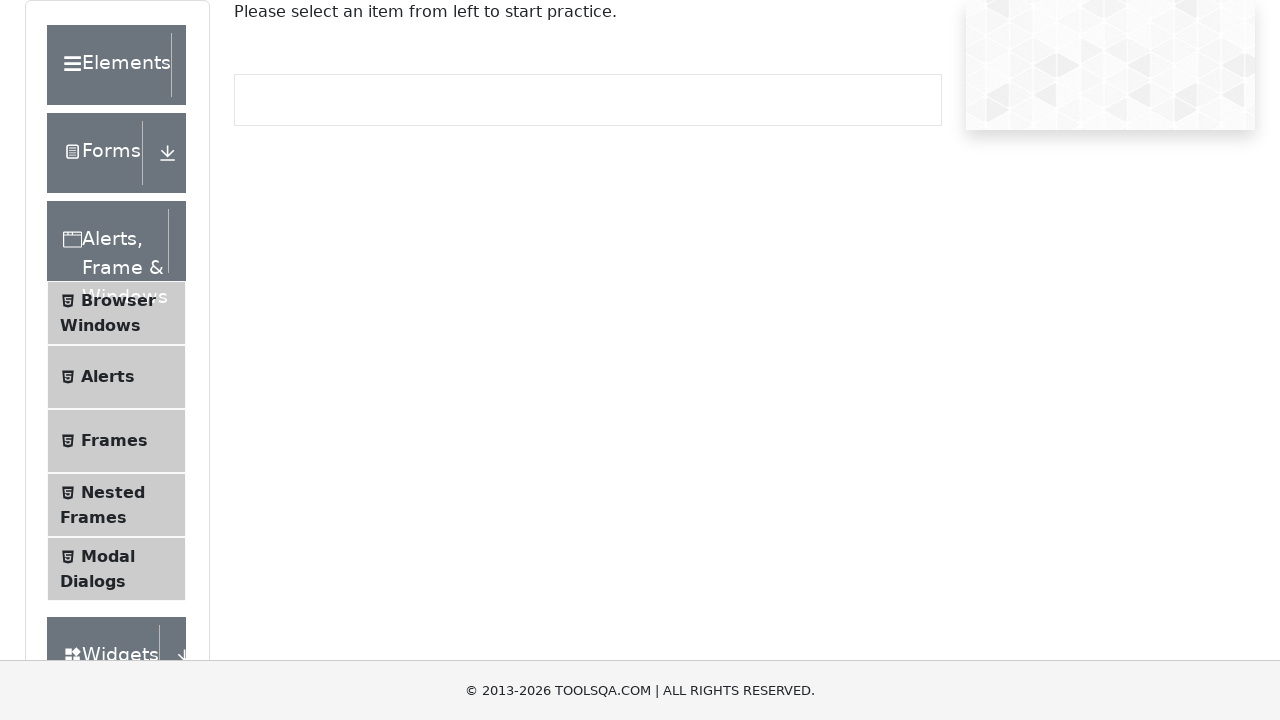

Clicked Browser Windows menu item at (116, 313) on (//*[@id='item-0'])[3]
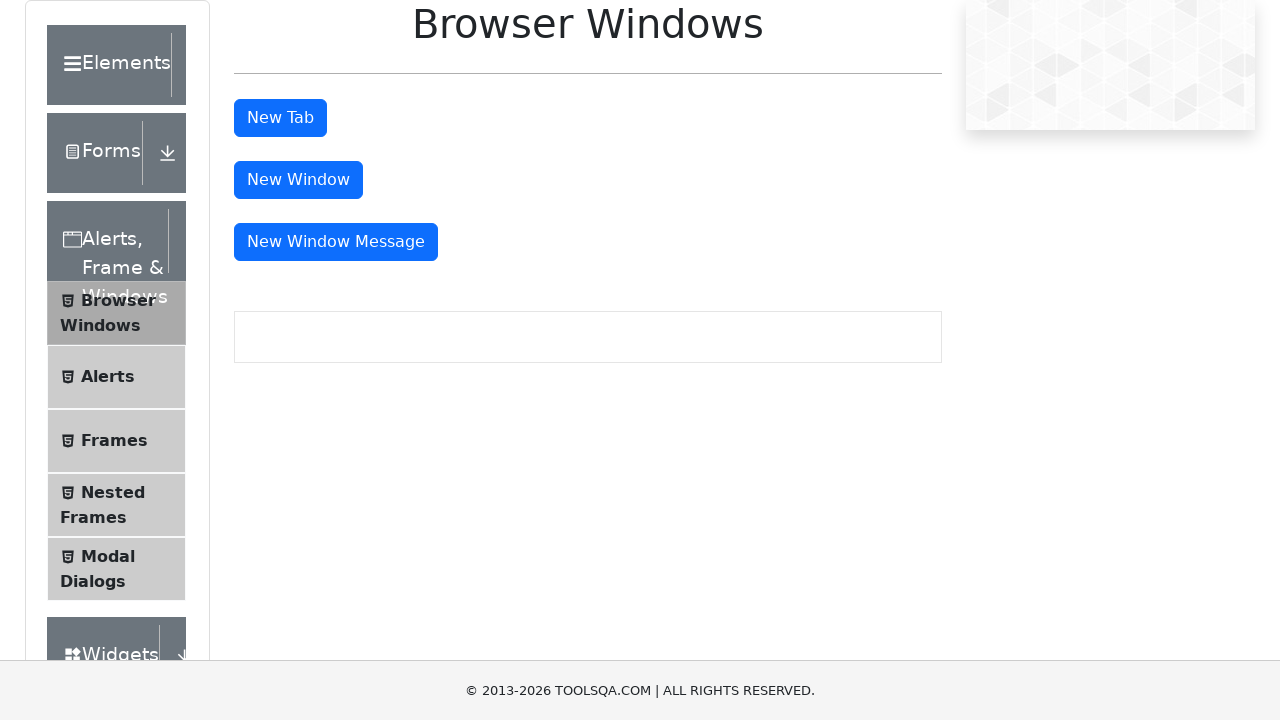

Located New Tab button element
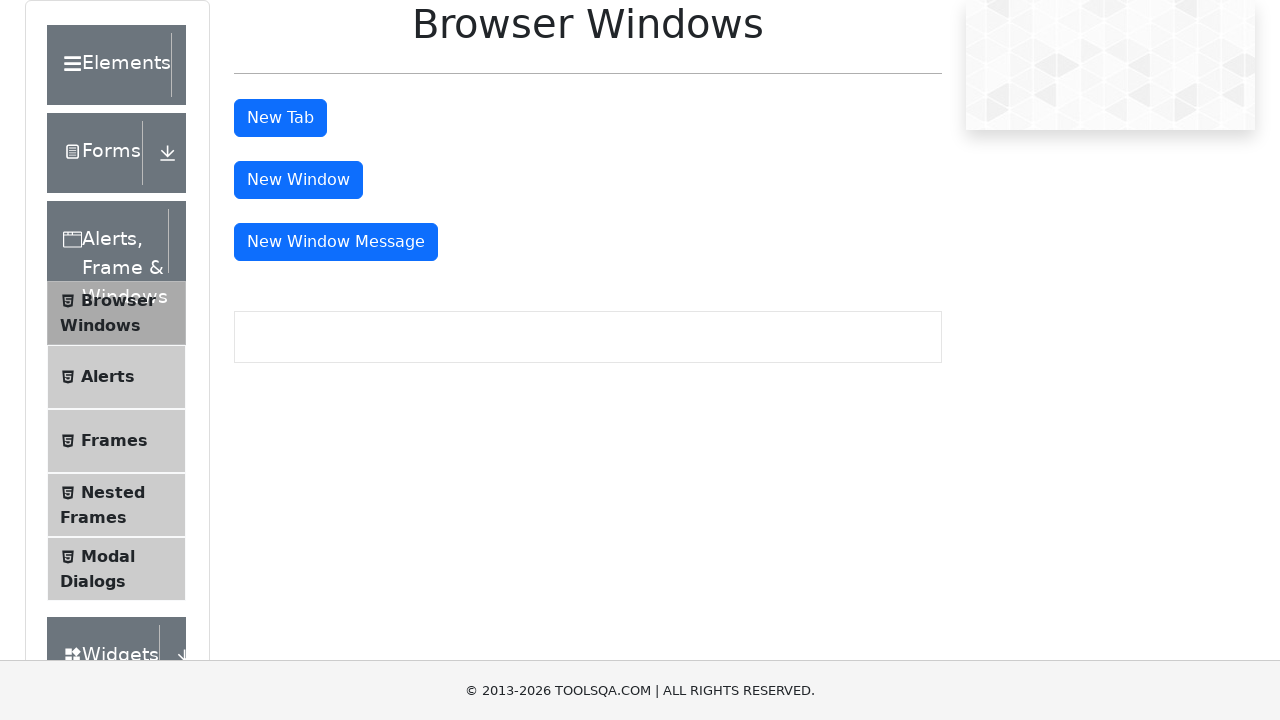

Verified New Tab button is visible
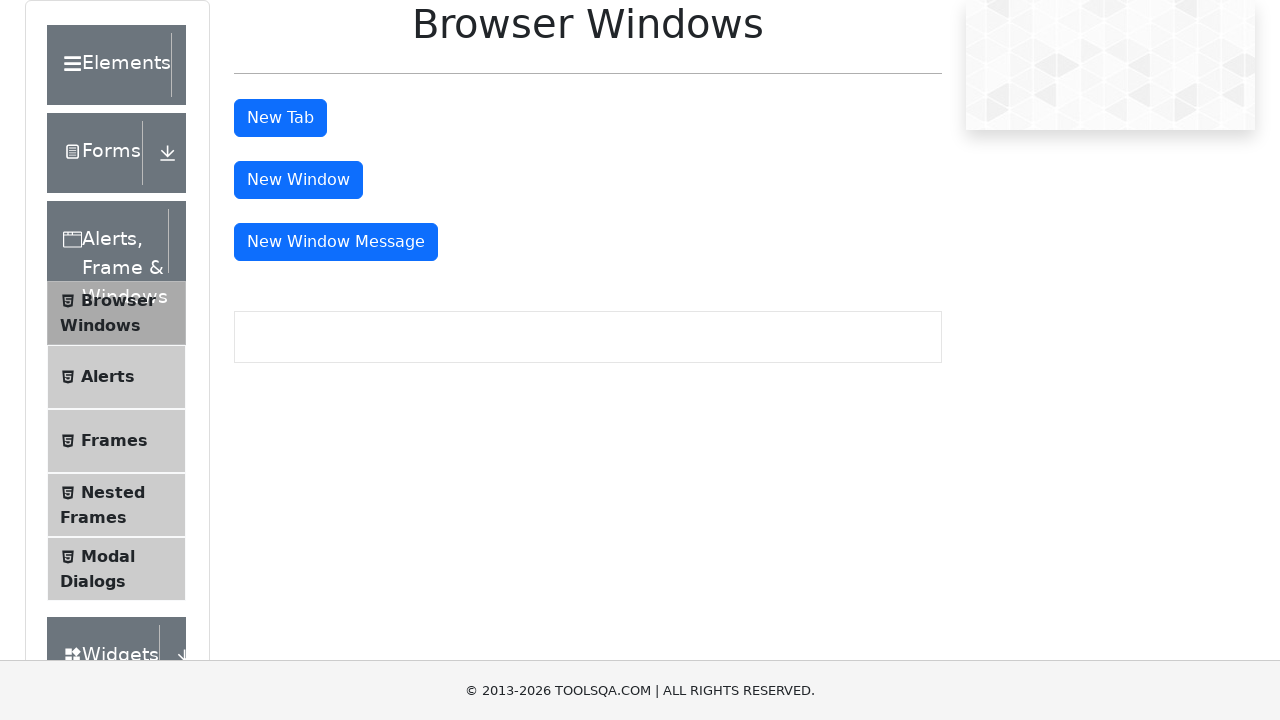

Clicked New Tab button to open new tab at (280, 118) on #tabButton
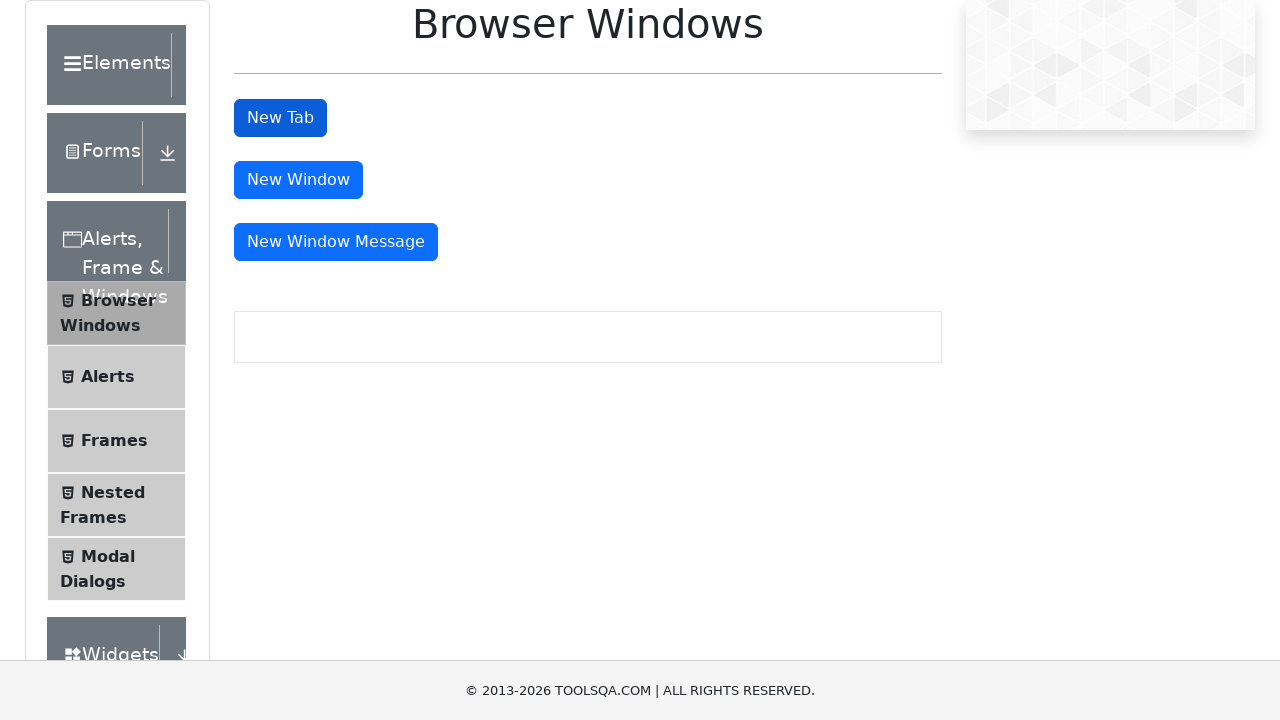

New tab opened and captured
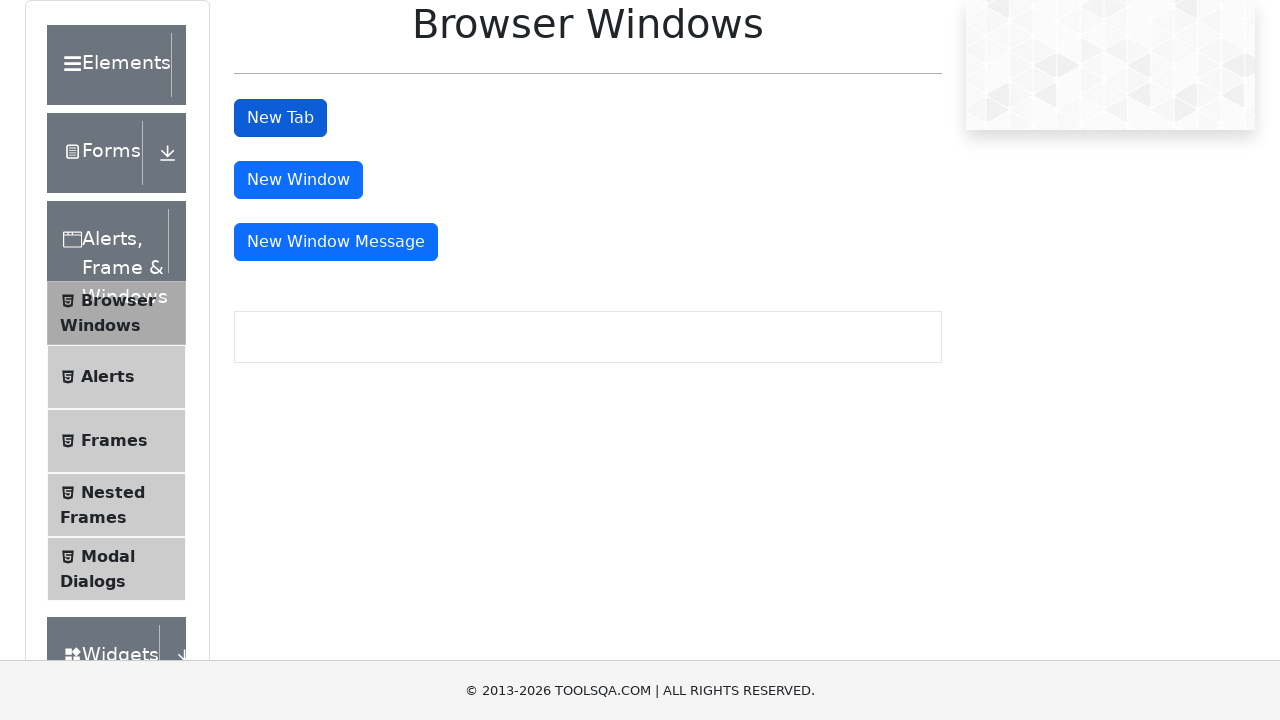

Retrieved sample heading text from new tab
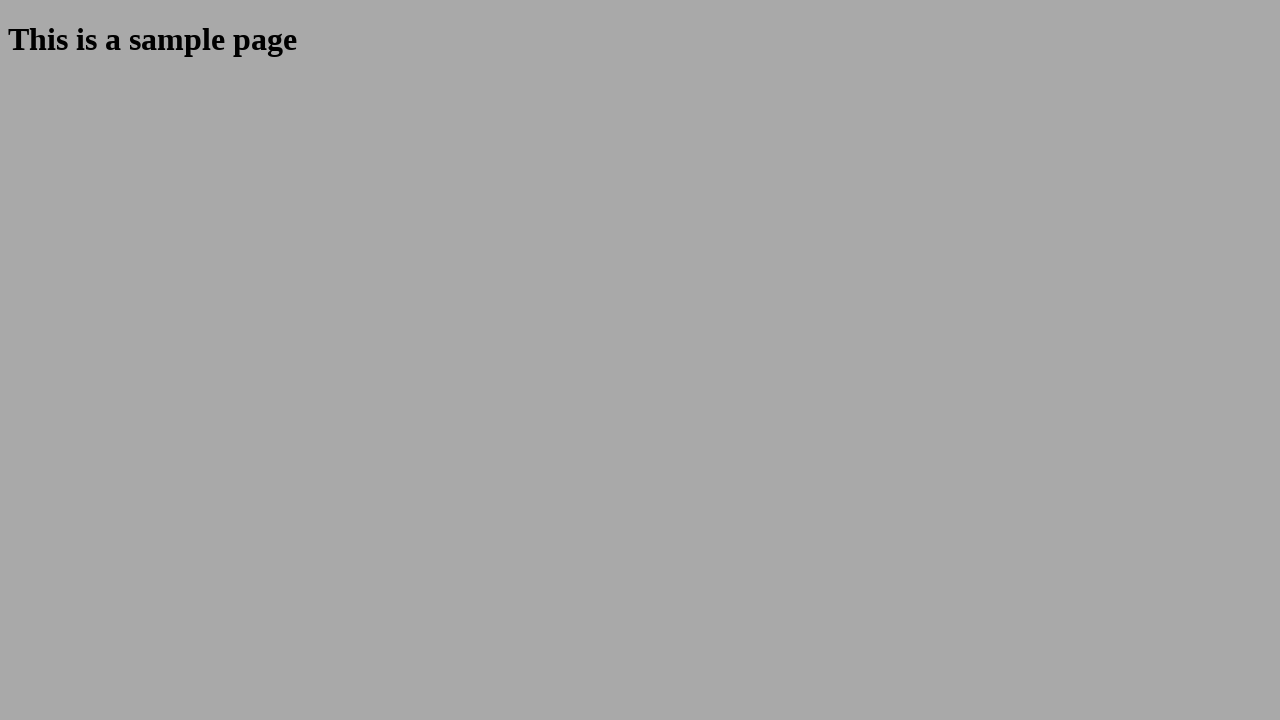

Verified sample page heading text in new tab
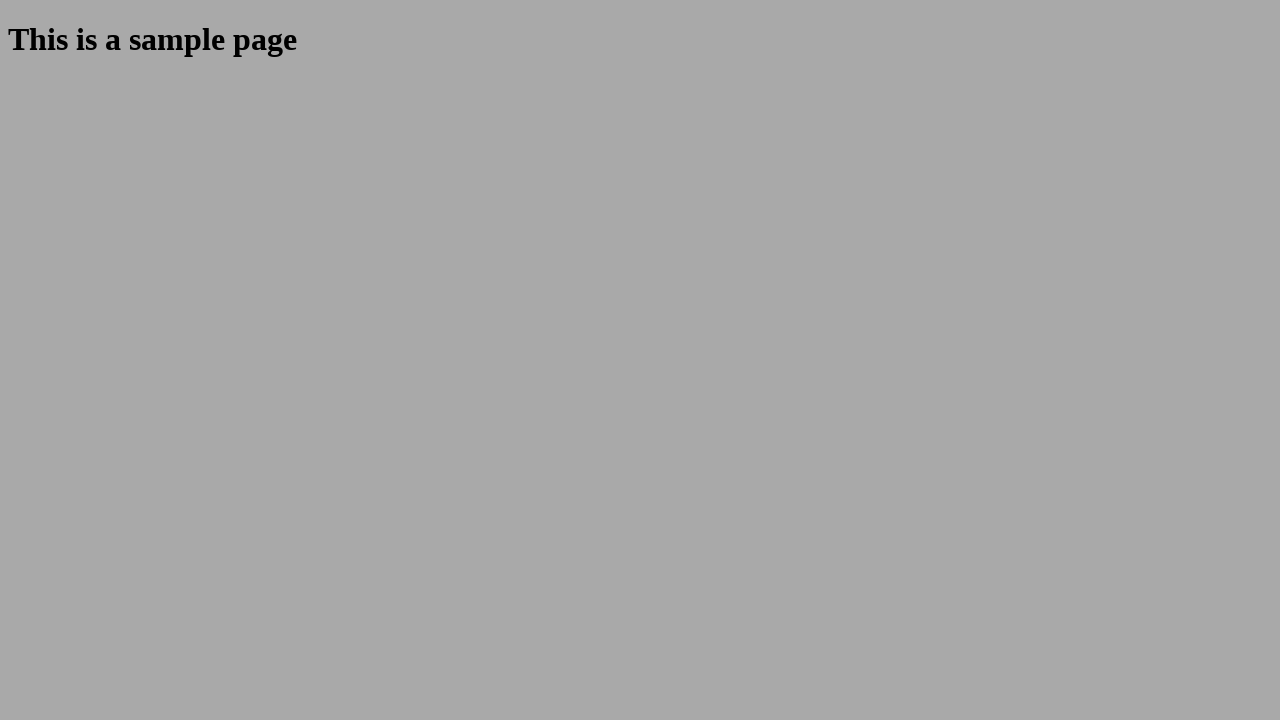

Closed new tab
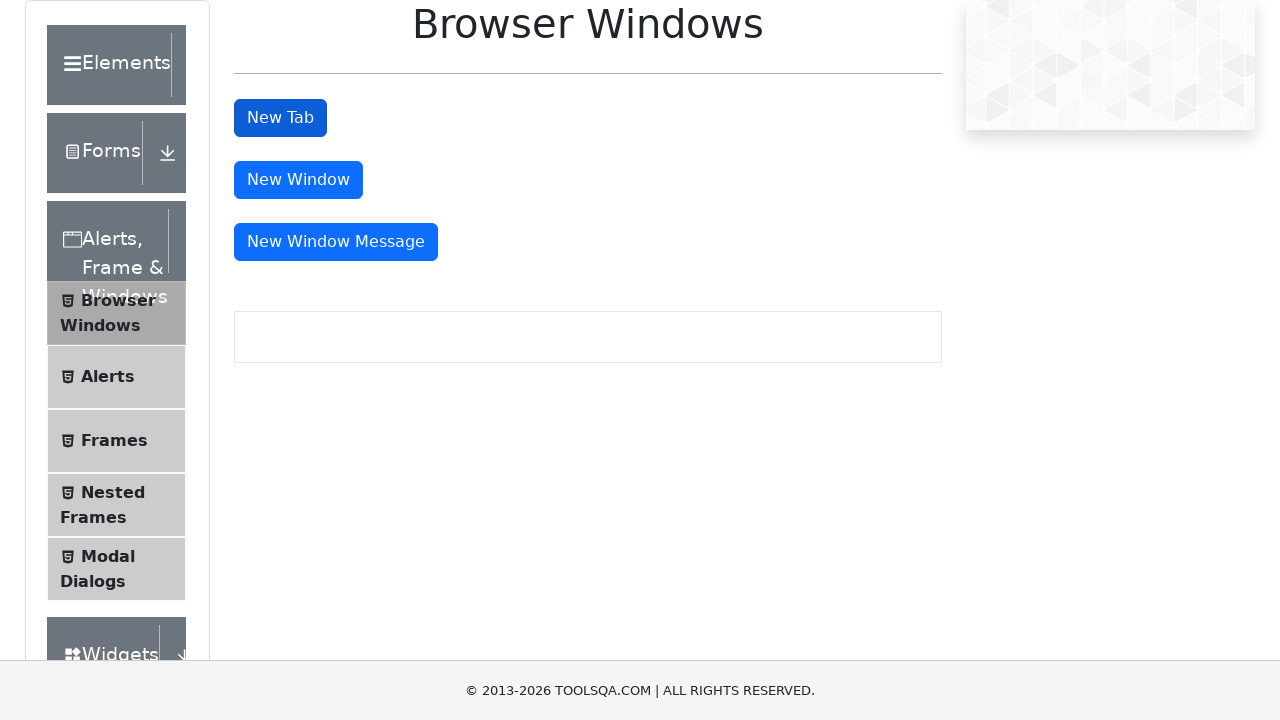

Verified we are back on original page with New Tab button visible
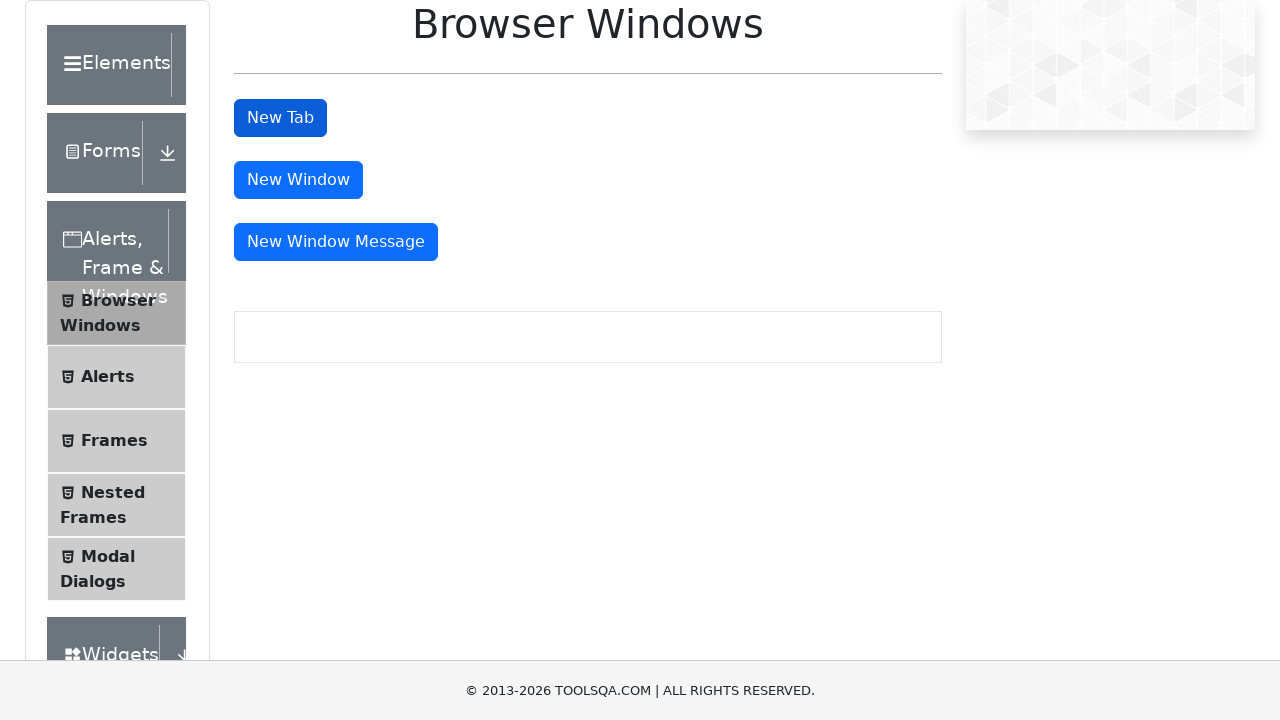

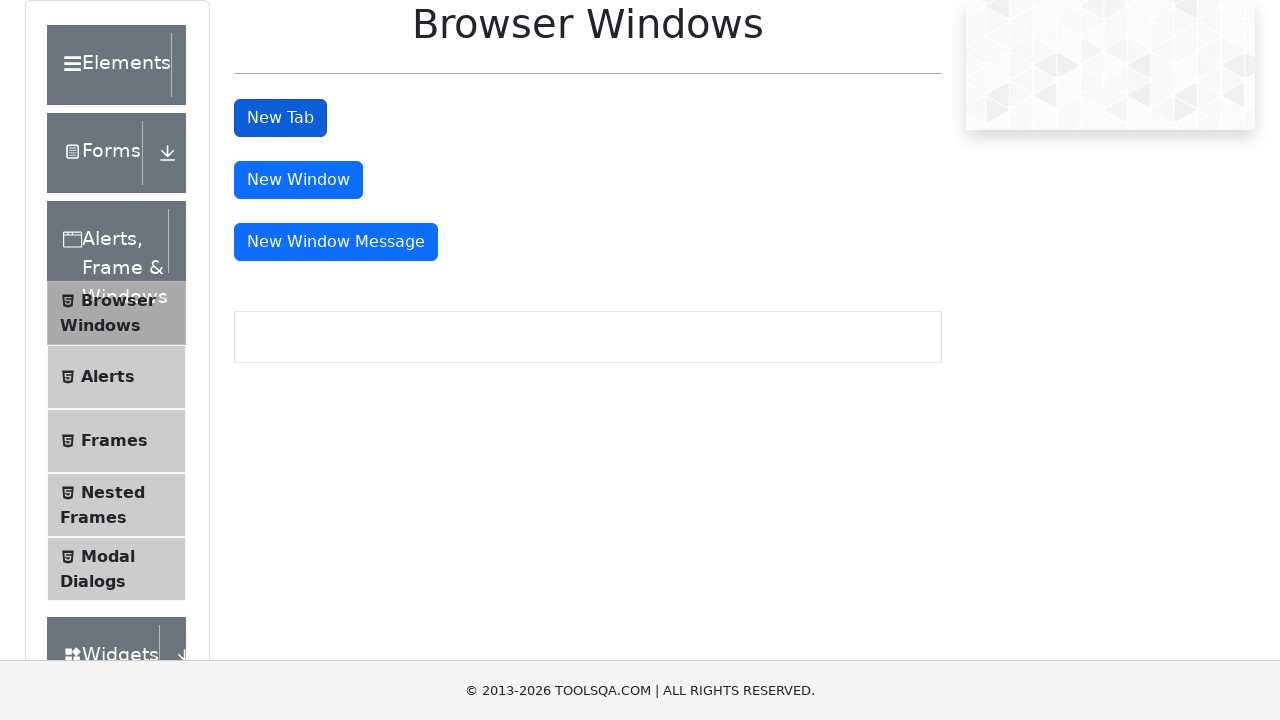